Tests a user registration form by filling in name, year, email, and password fields with various valid and invalid inputs, then submitting the form to verify validation behavior.

Starting URL: https://cirillom.github.io/cadastro-usuario/

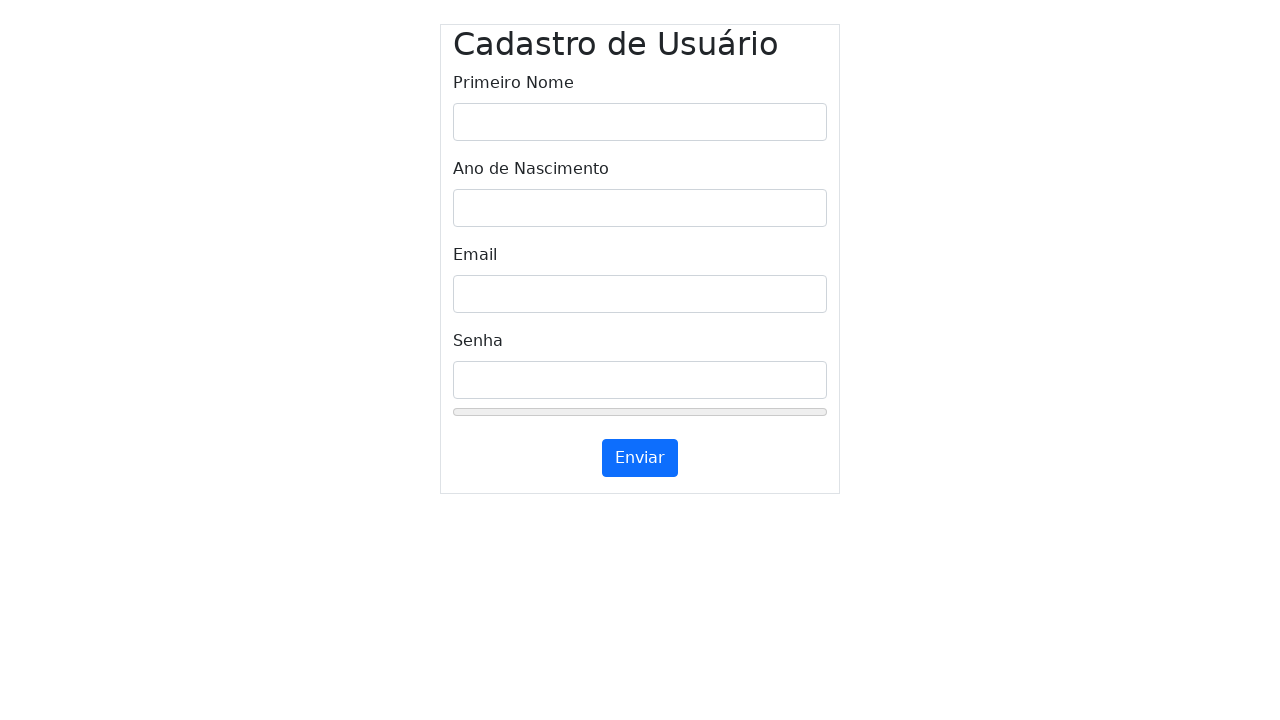

Filled name field with 'Fernanda' on #inputName
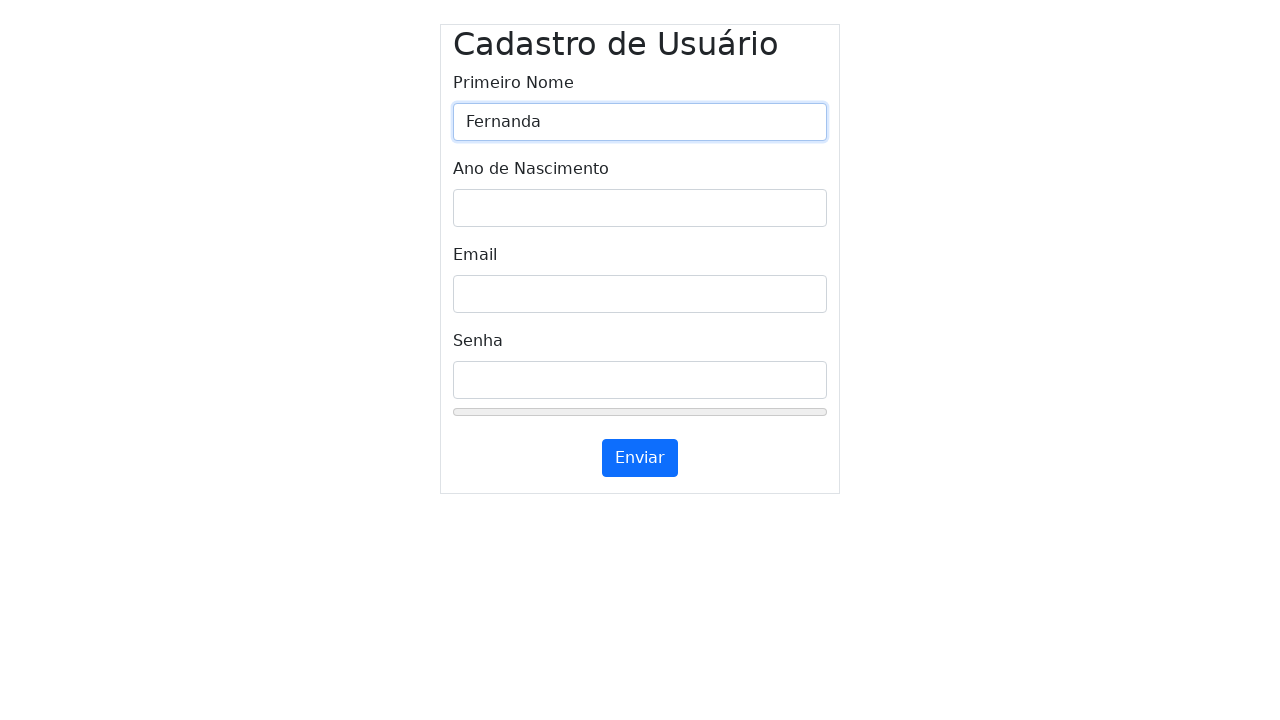

Filled year field with '2000' on #inputYear
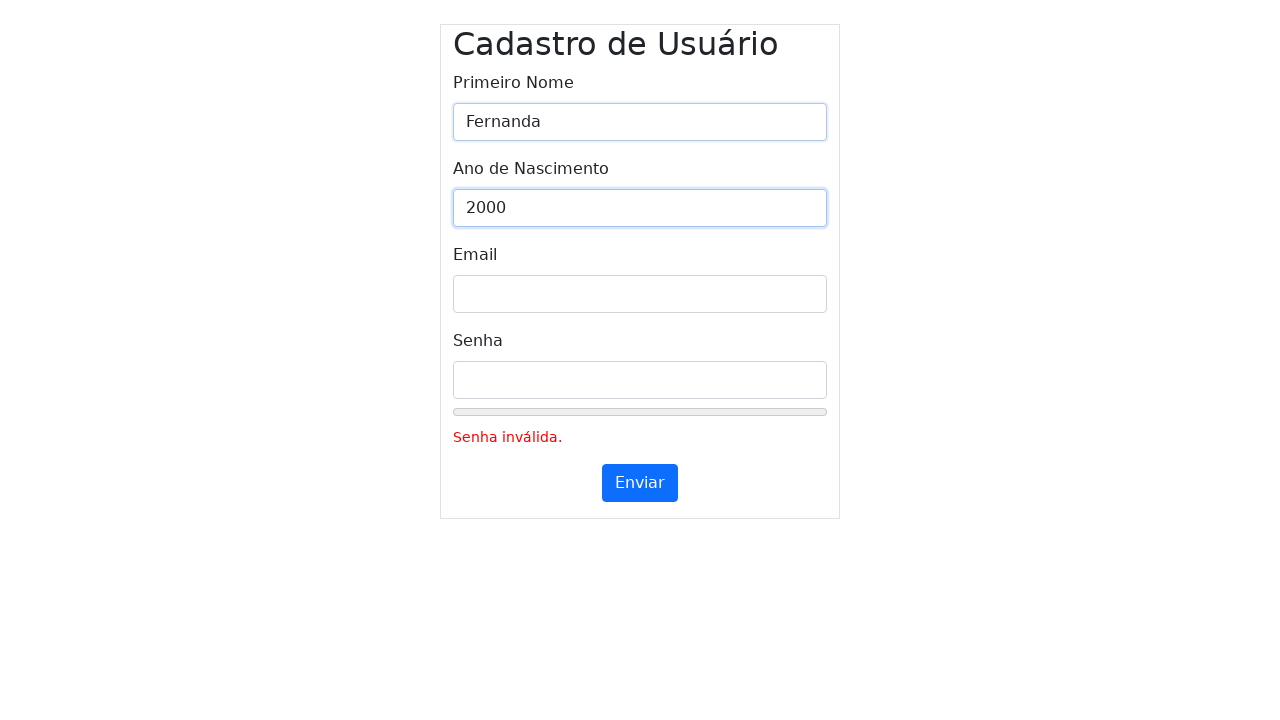

Filled email field with 'usuario@dominio.com' on #inputEmail
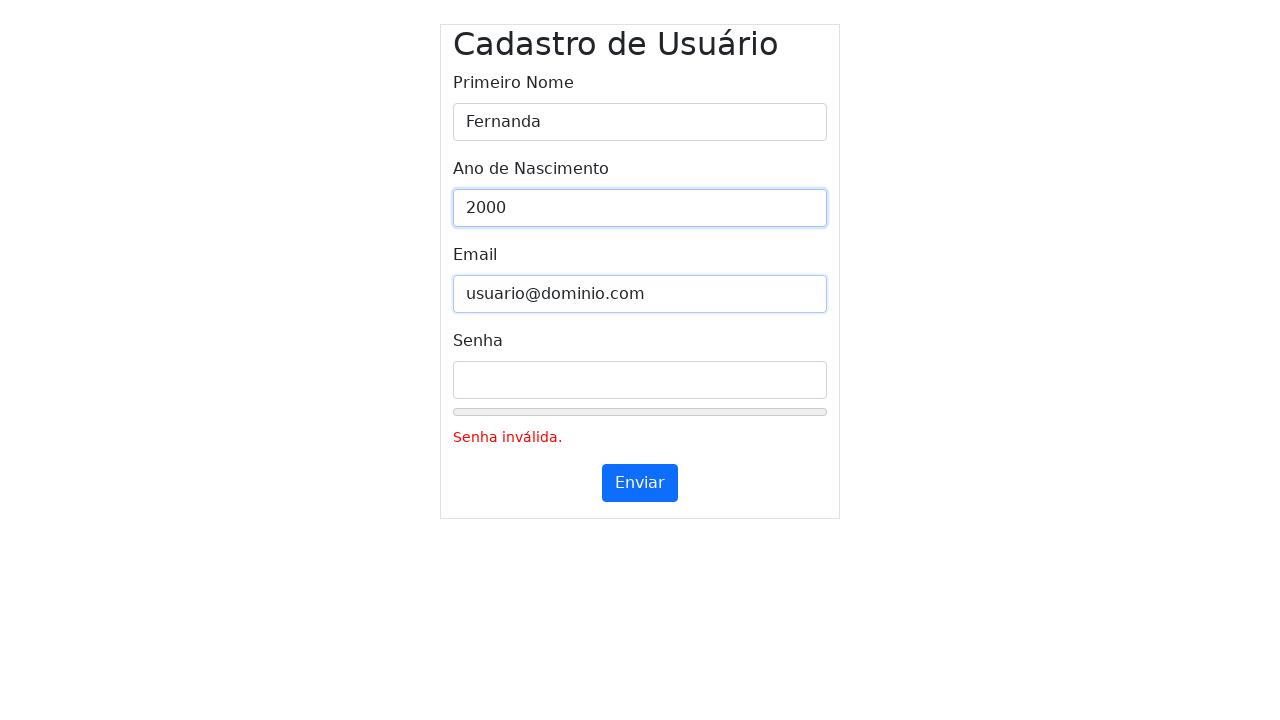

Filled password field with 'Pass@123' on #inputPassword
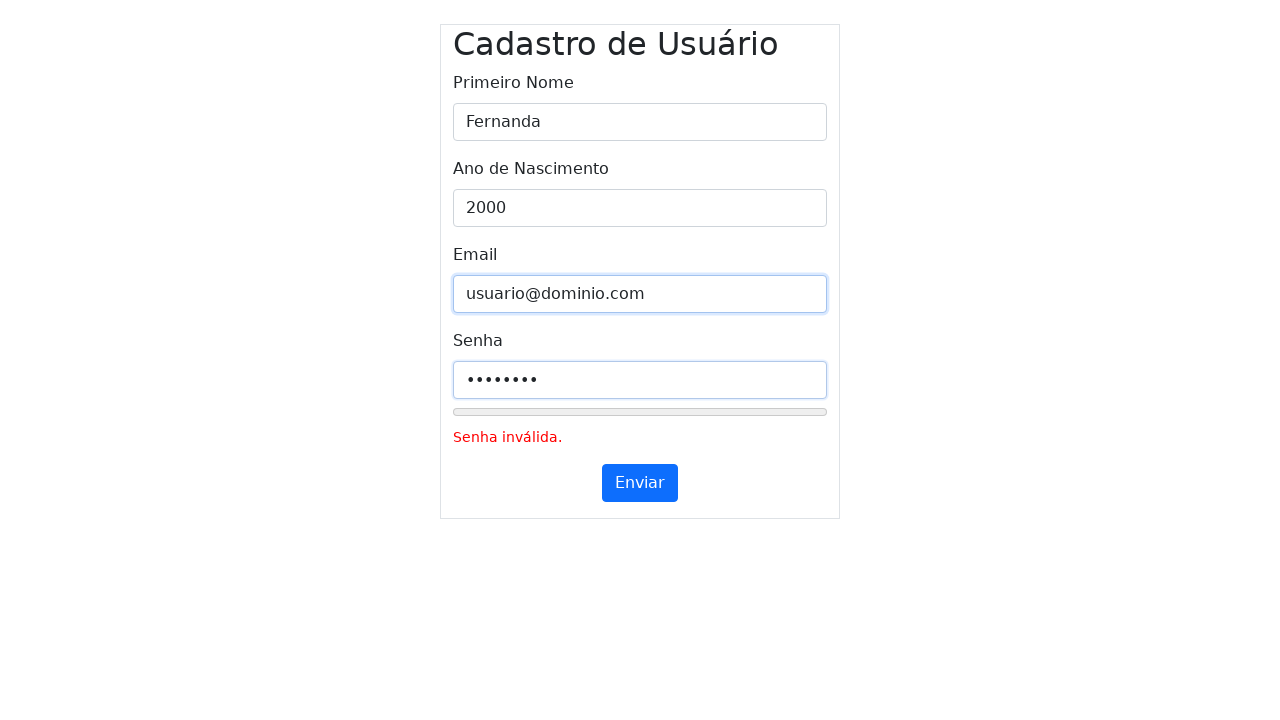

Clicked submit button (first click) at (640, 483) on #submitButton
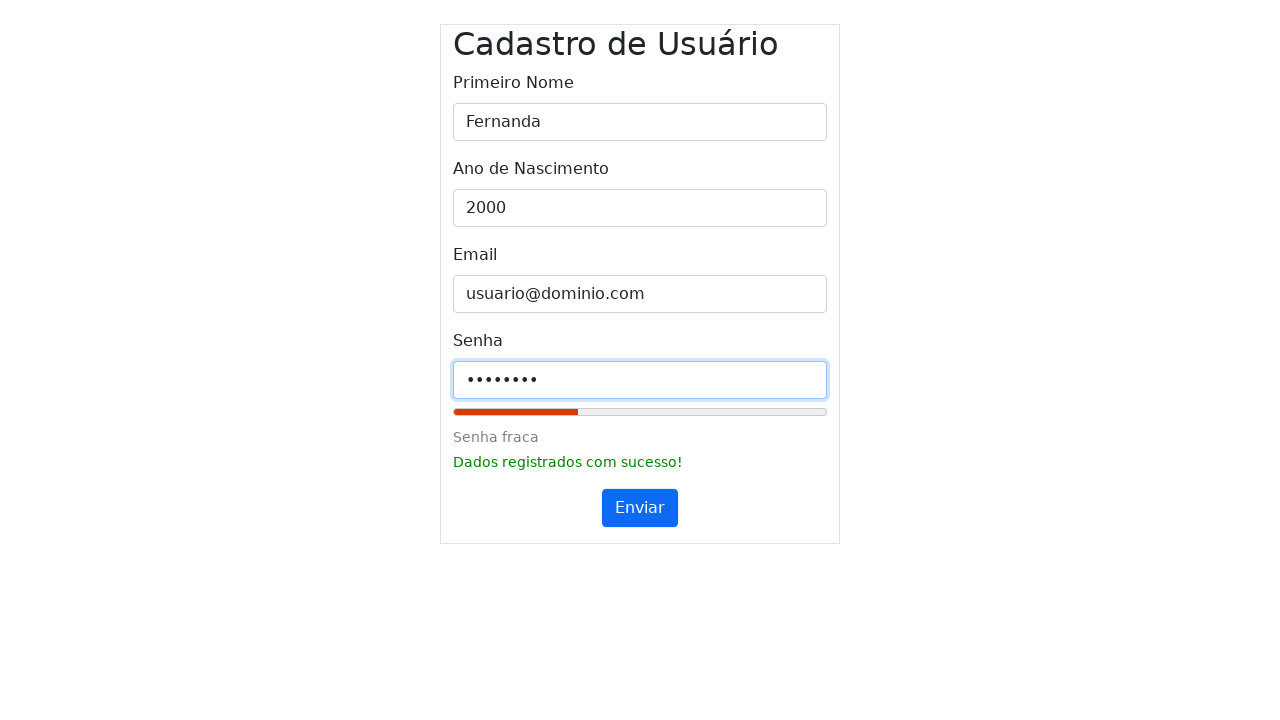

Clicked submit button (second click) at (640, 508) on #submitButton
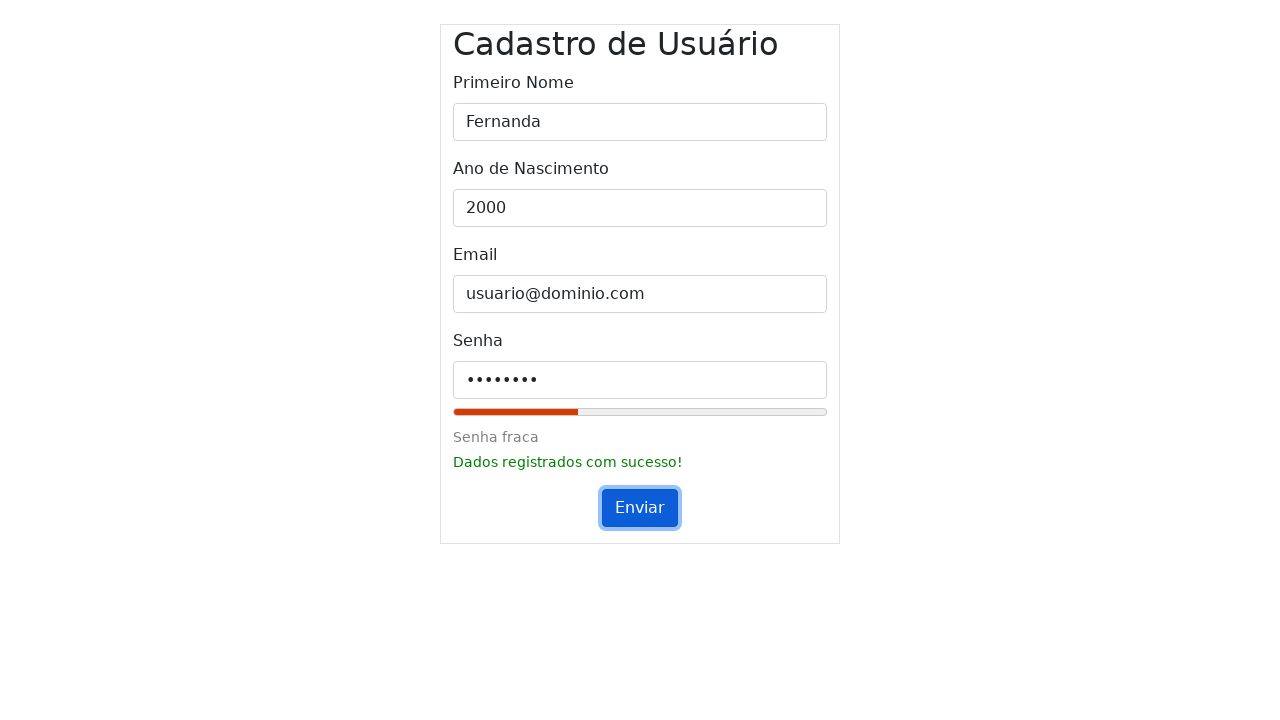

Waited 500ms for validation messages after test case 1 (valid inputs)
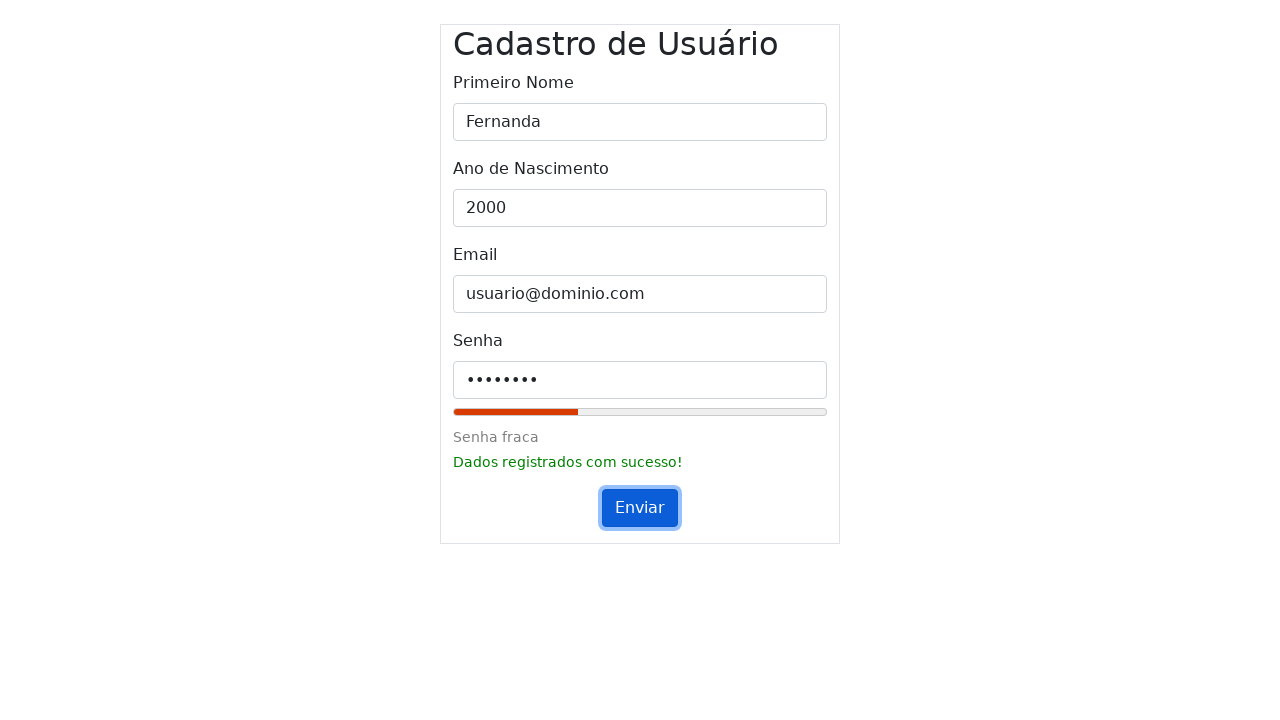

Filled name field with 'Carlos' for test case 2 on #inputName
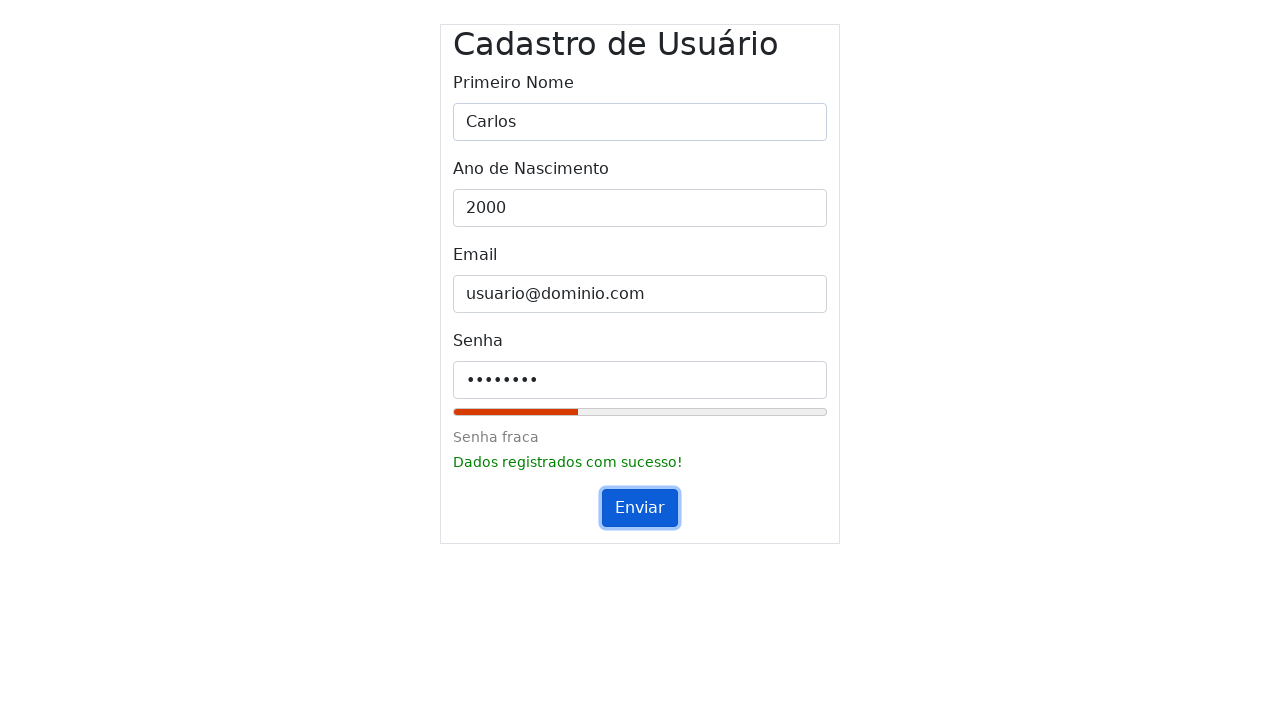

Filled year field with '1995' on #inputYear
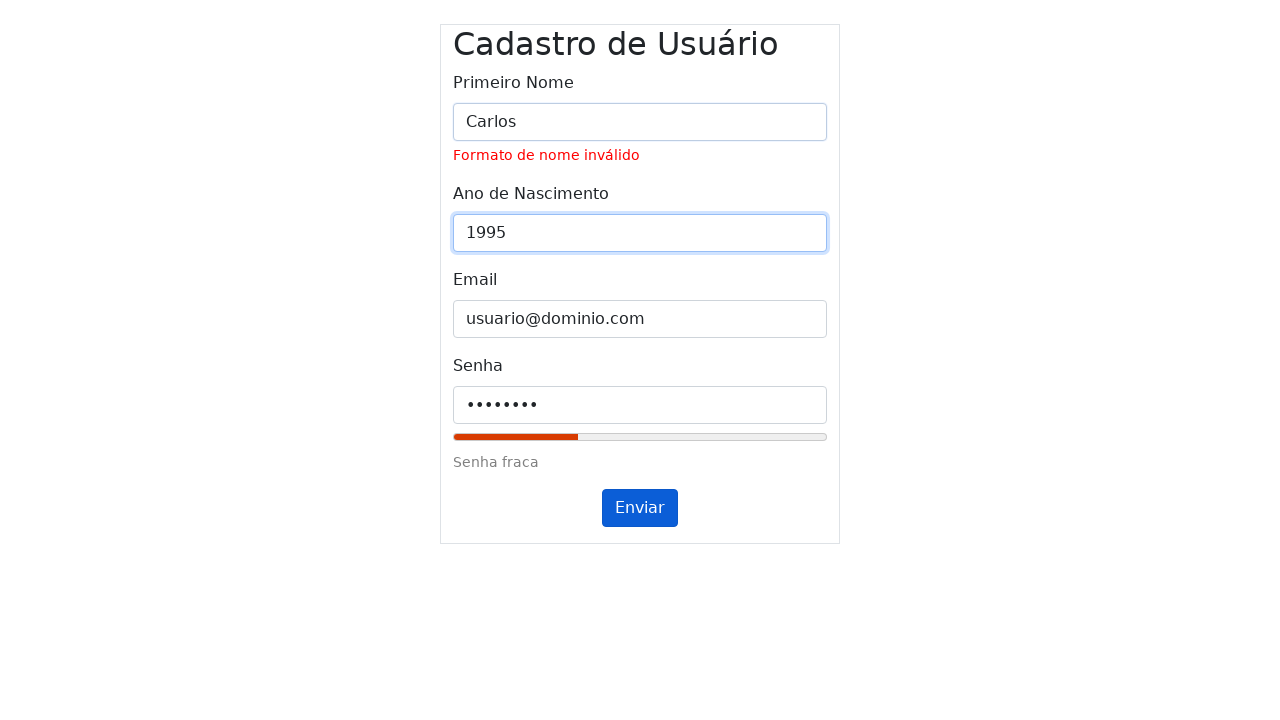

Filled email field with 'test@example.org' on #inputEmail
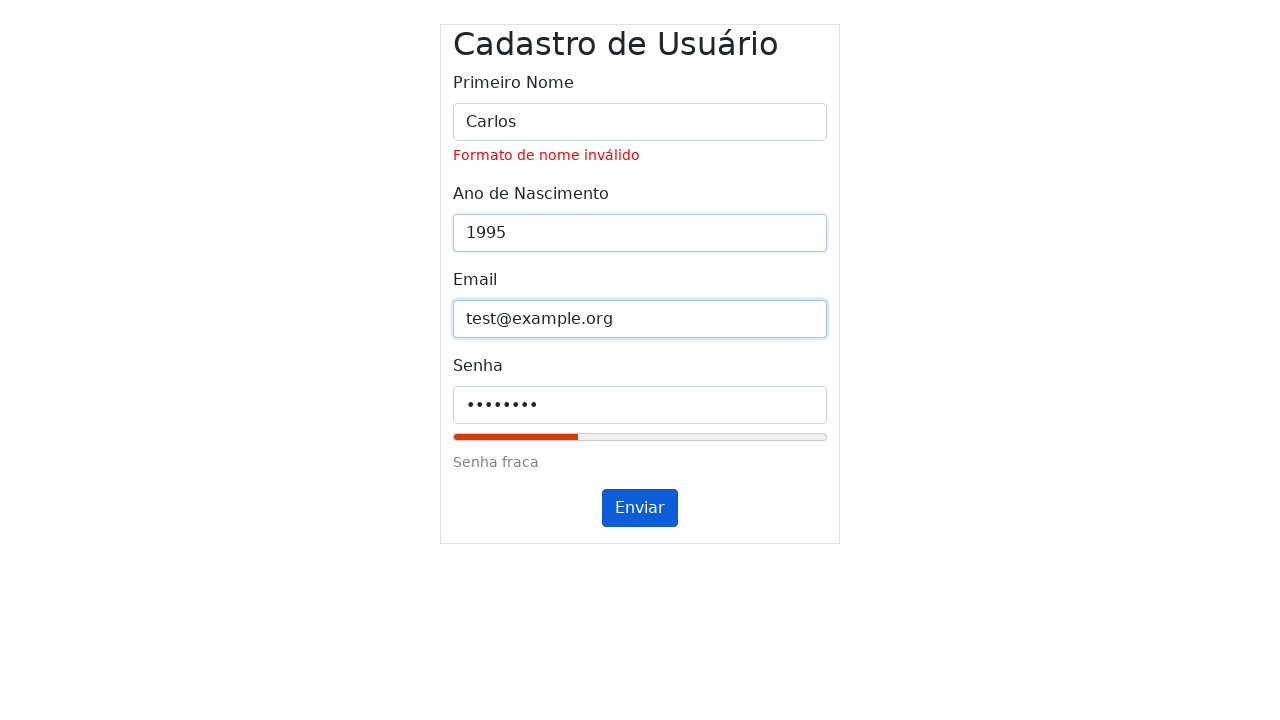

Filled password field with 'P@ssw0rd123456' on #inputPassword
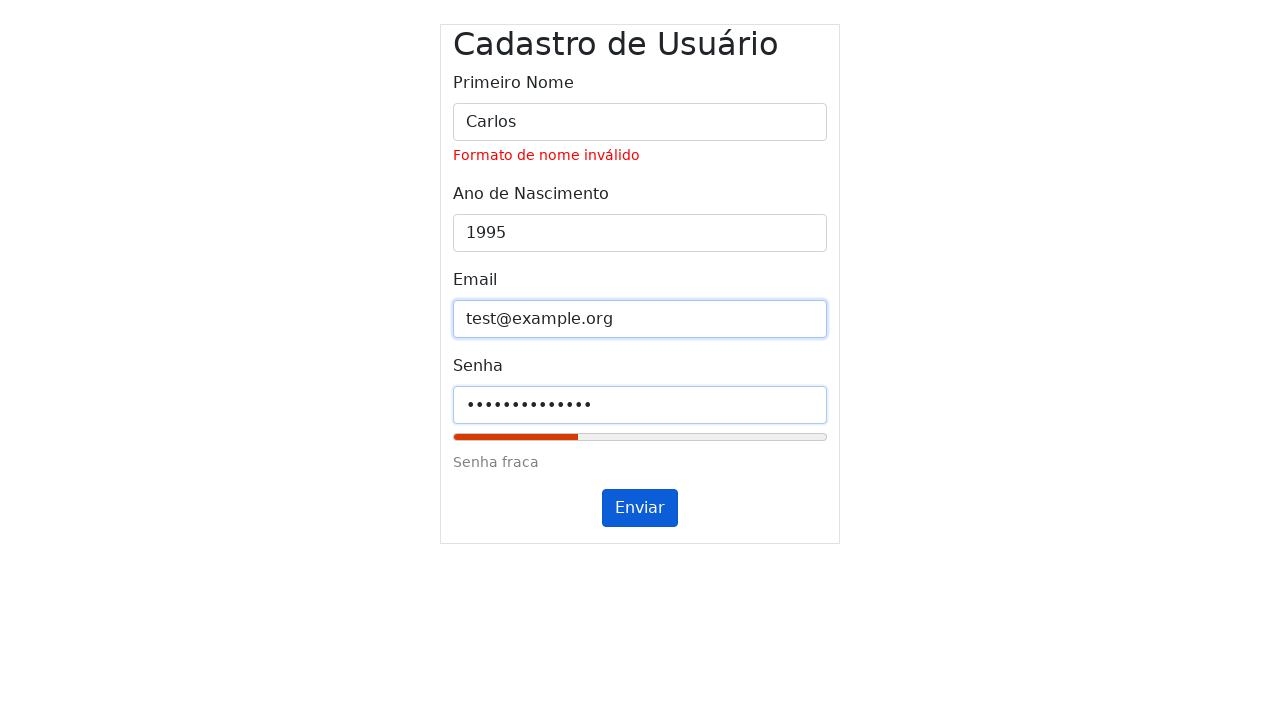

Clicked submit button (first click) at (640, 508) on #submitButton
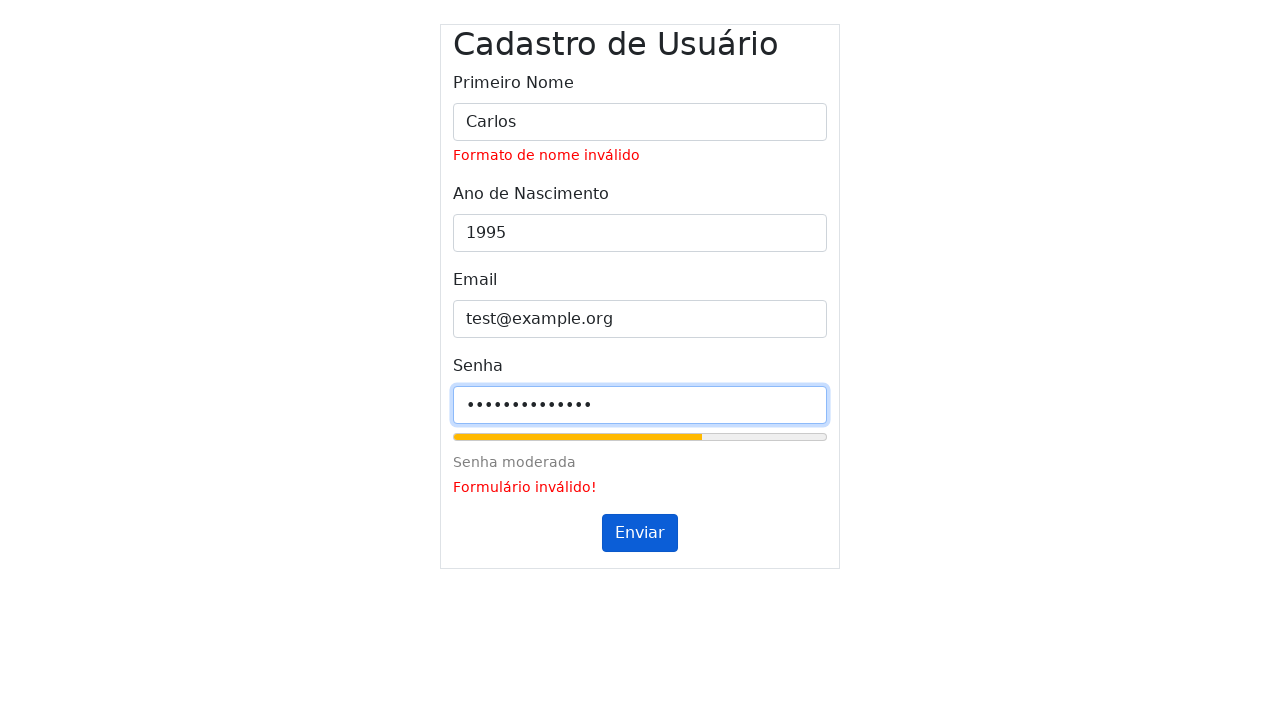

Clicked submit button (second click) at (640, 533) on #submitButton
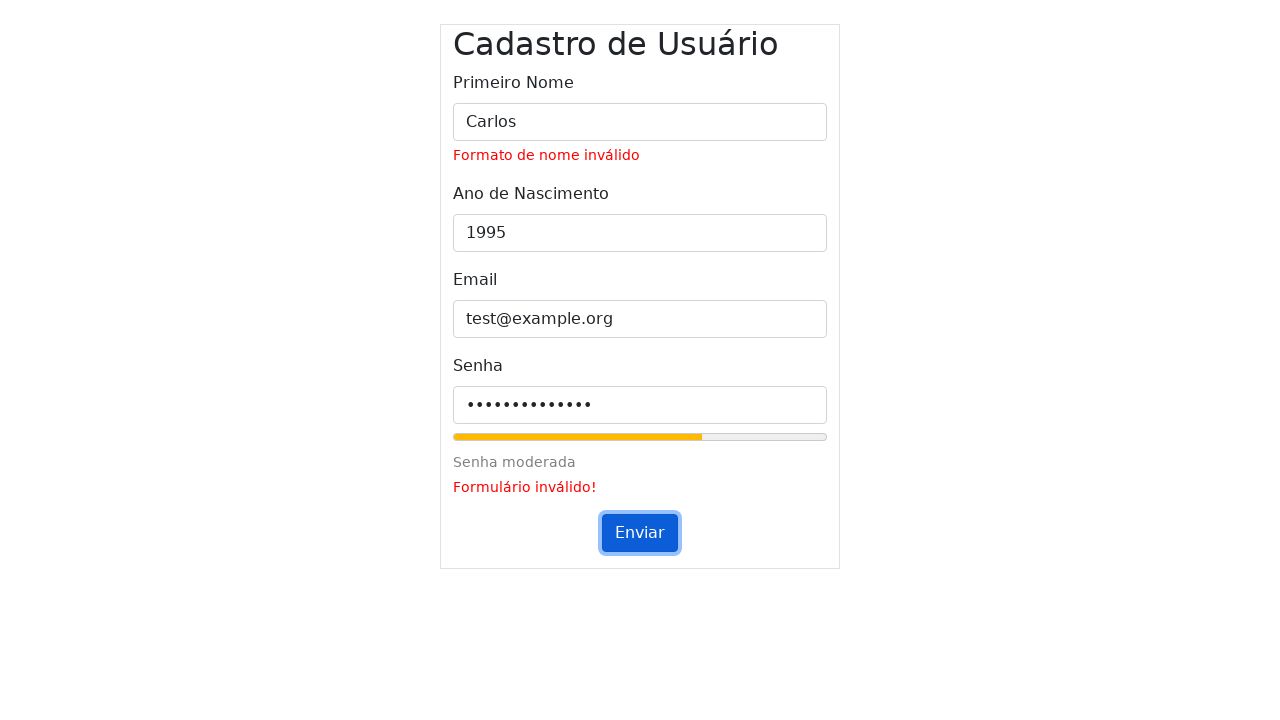

Waited 500ms for validation messages after test case 2 (invalid name format)
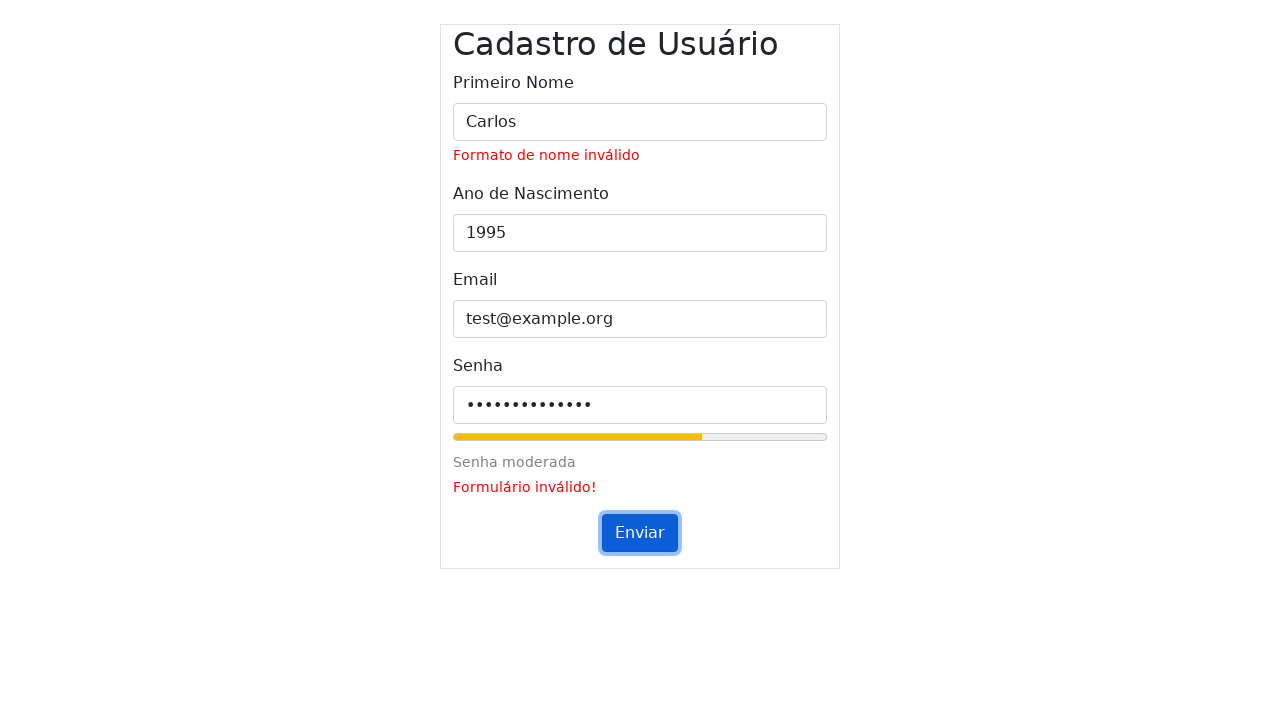

Filled name field with 'Joaquina' for test case 3 on #inputName
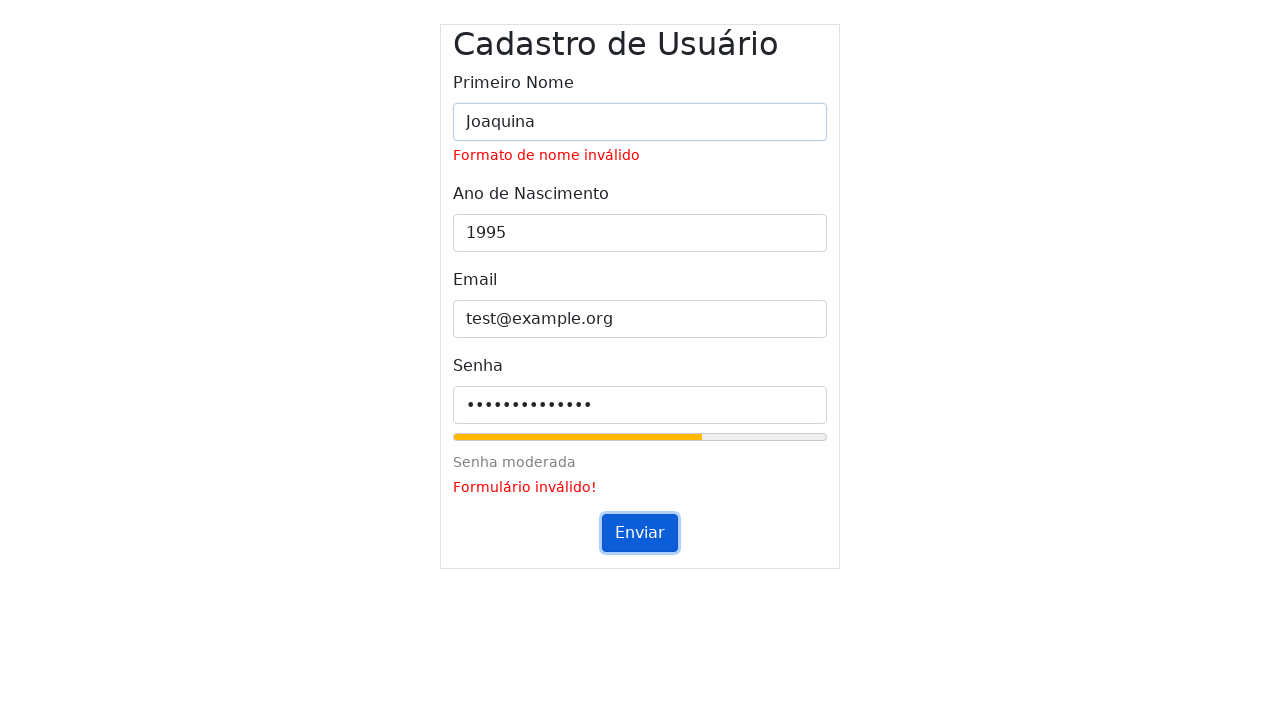

Filled year field with '1800' (too old) on #inputYear
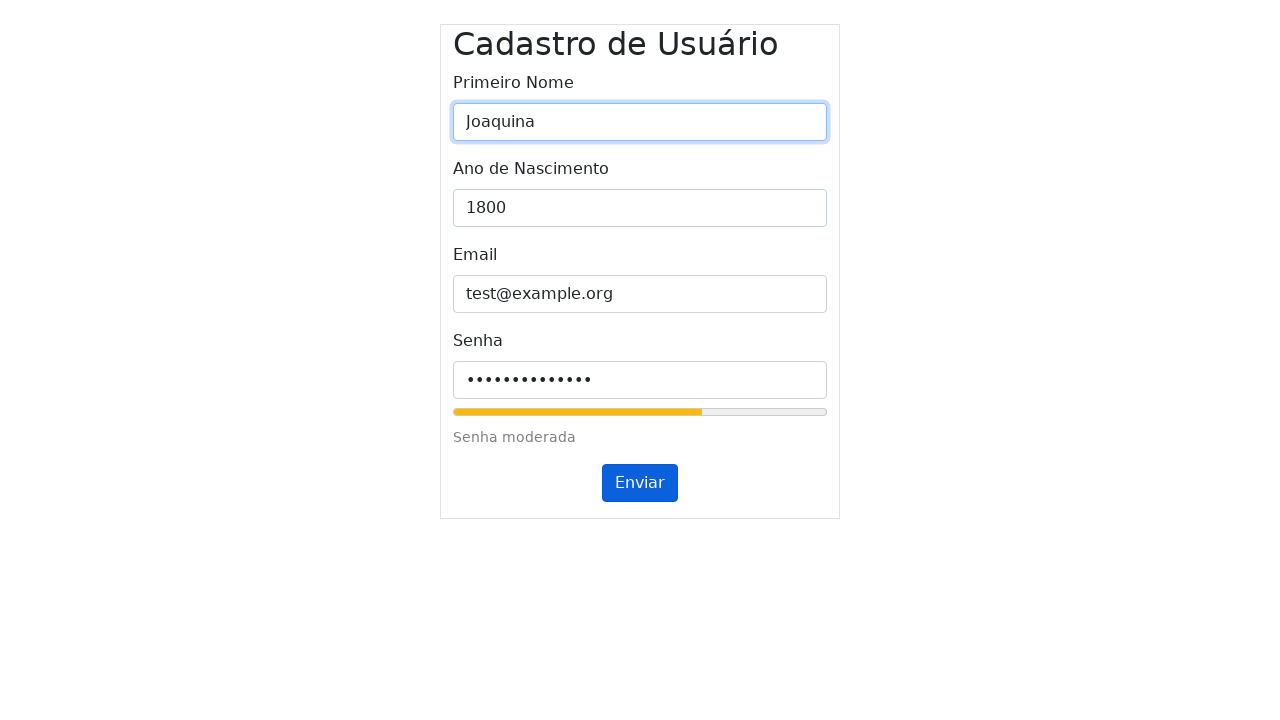

Filled email field with 'user@domain.net' on #inputEmail
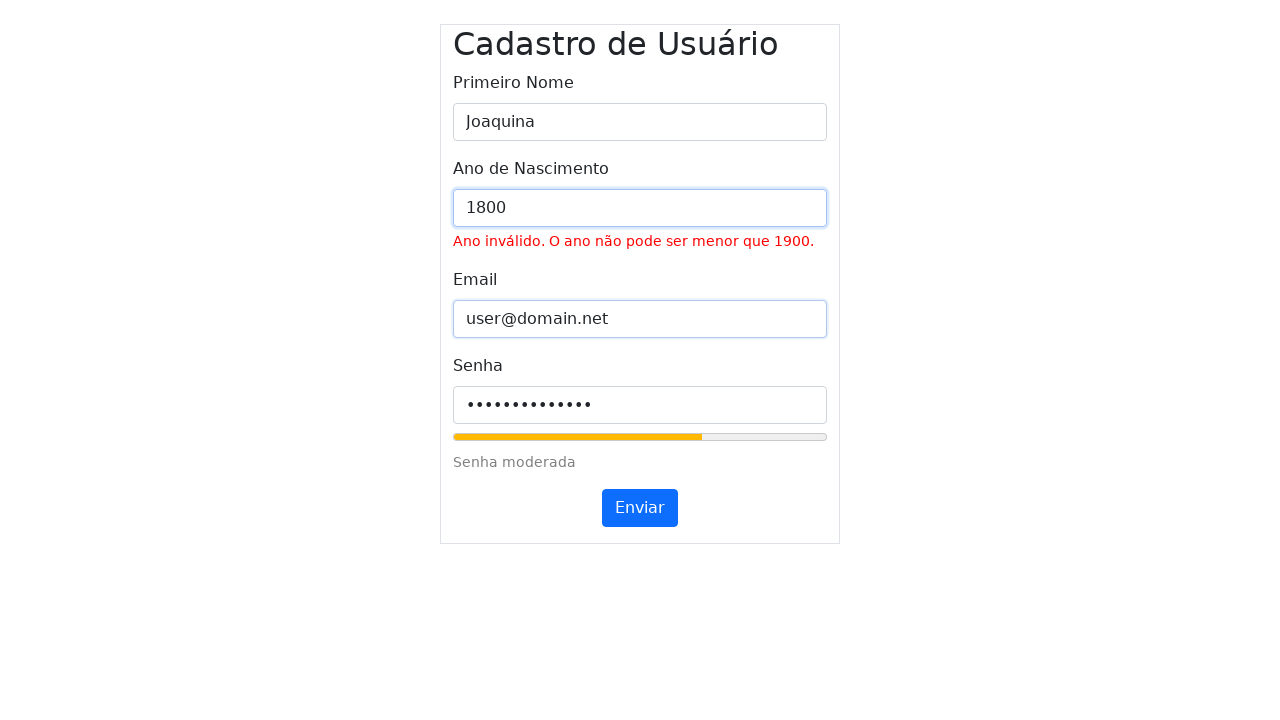

Filled password field with 'senha@1234567890' on #inputPassword
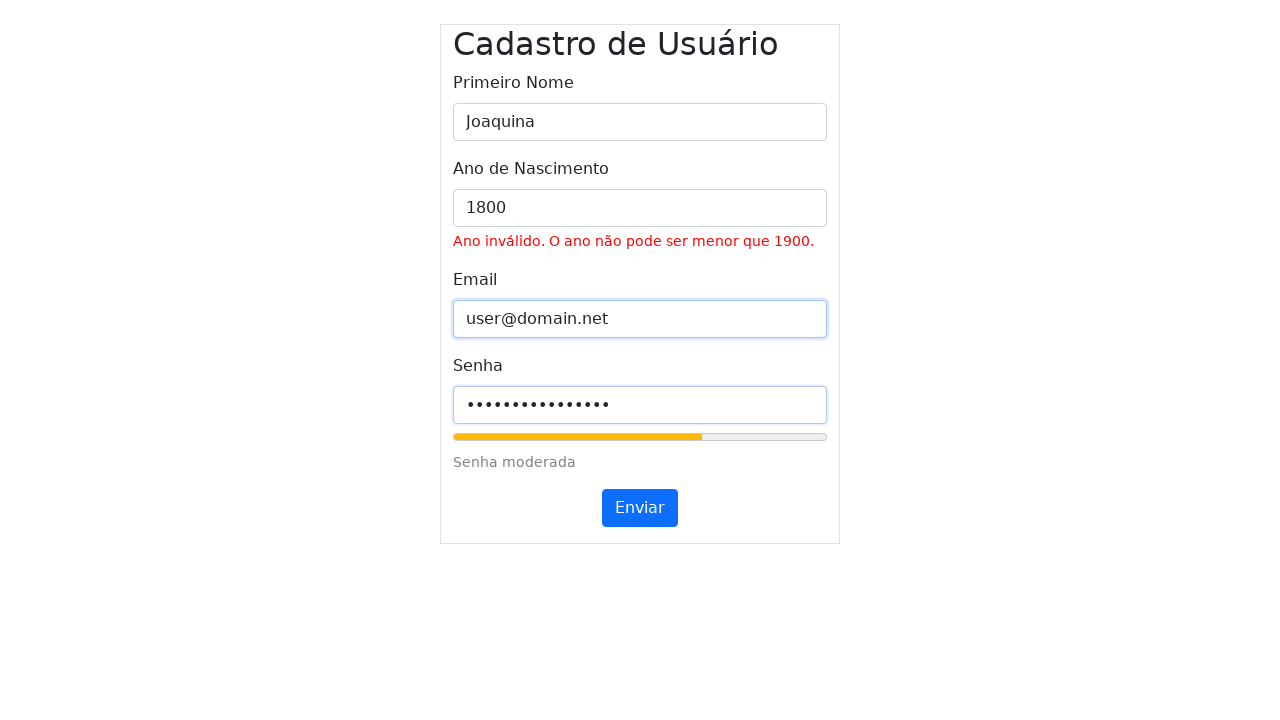

Clicked submit button (first click) at (640, 508) on #submitButton
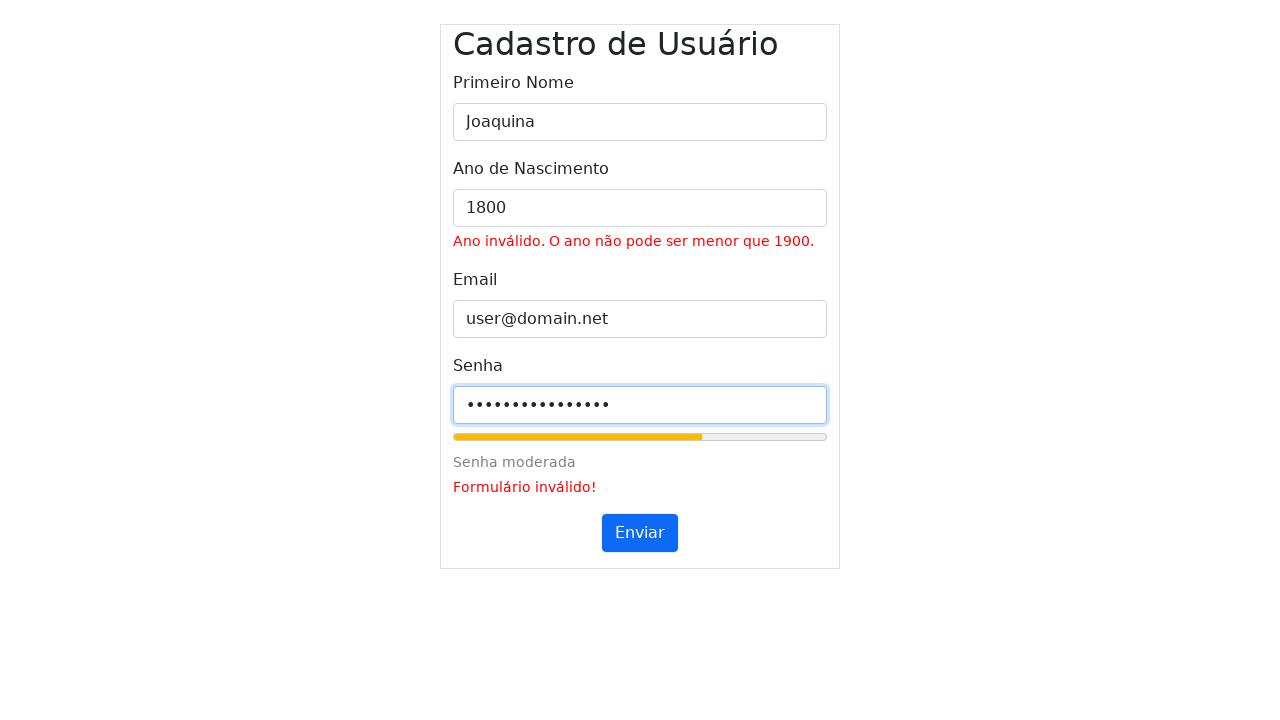

Clicked submit button (second click) at (640, 533) on #submitButton
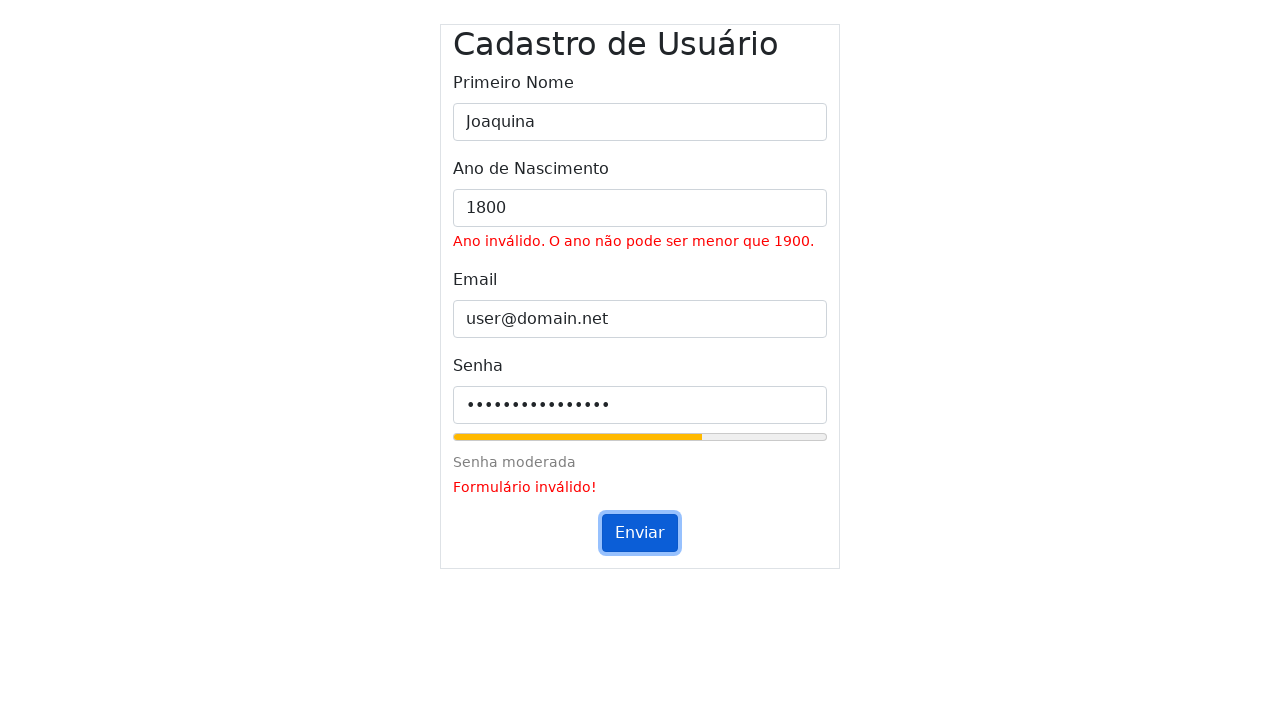

Waited 500ms for validation messages after test case 3 (invalid year - too old)
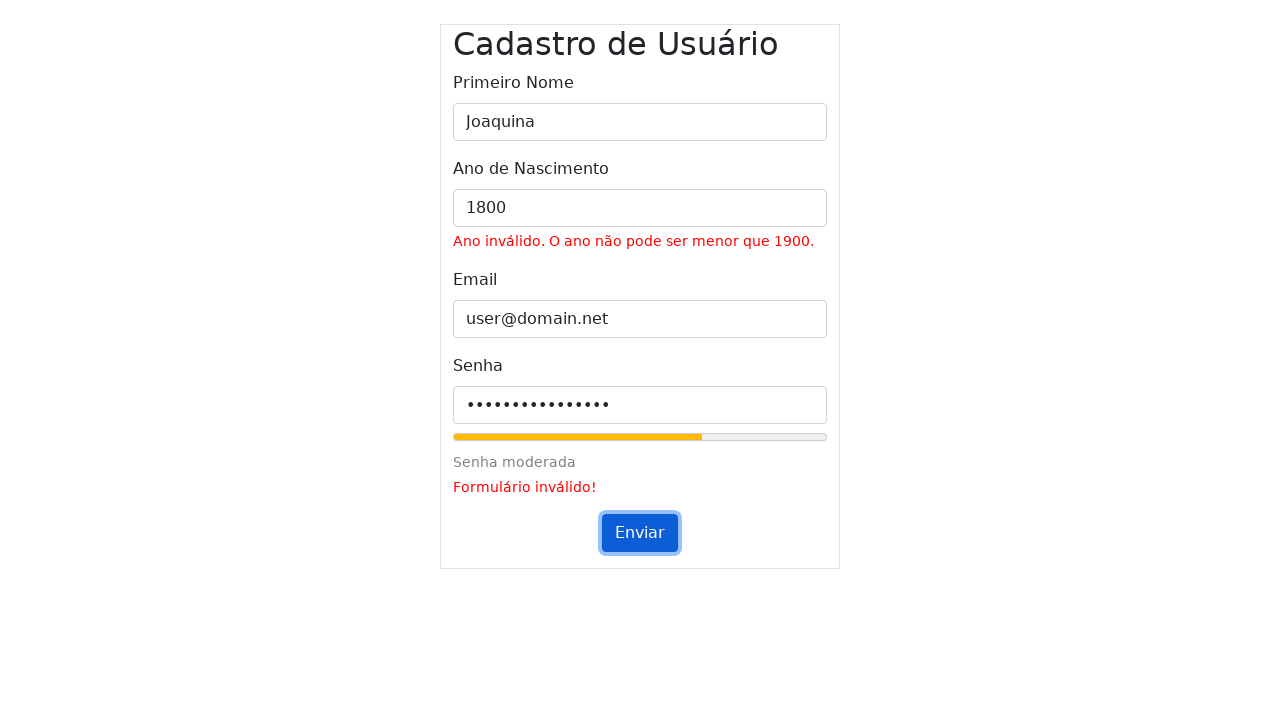

Filled name field with 'Beatriz' for test case 4 on #inputName
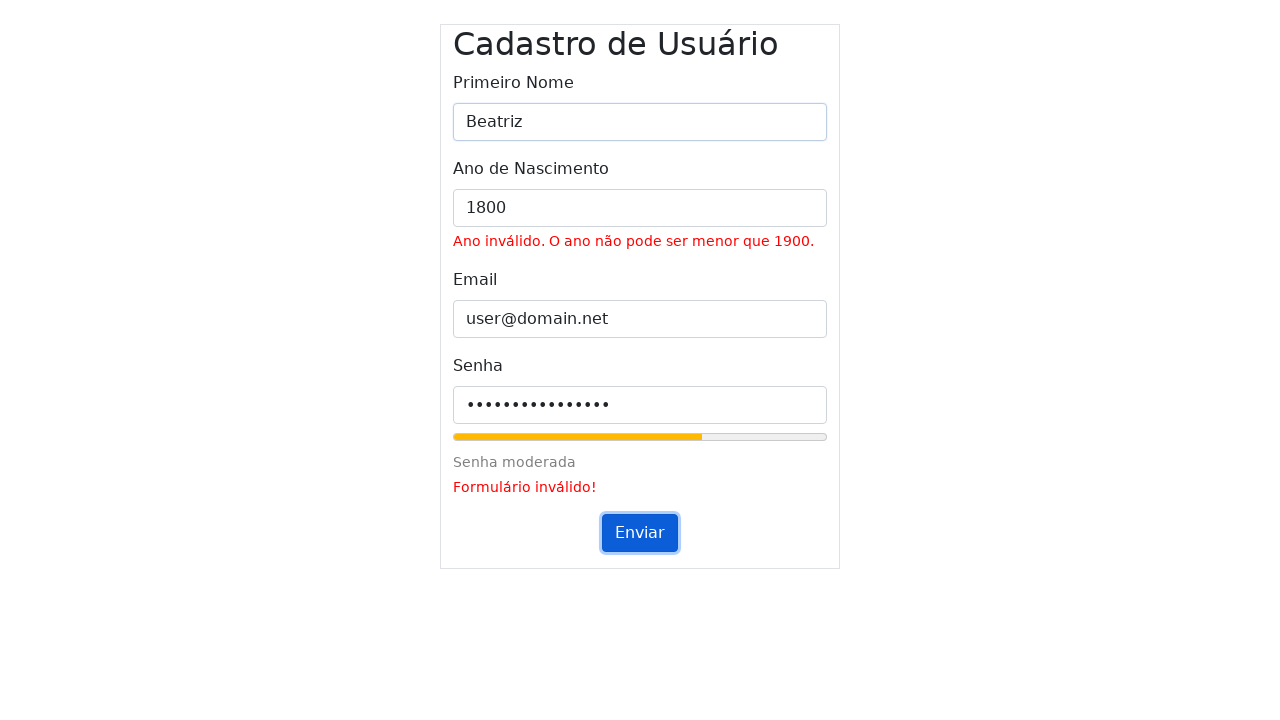

Filled year field with '2021' on #inputYear
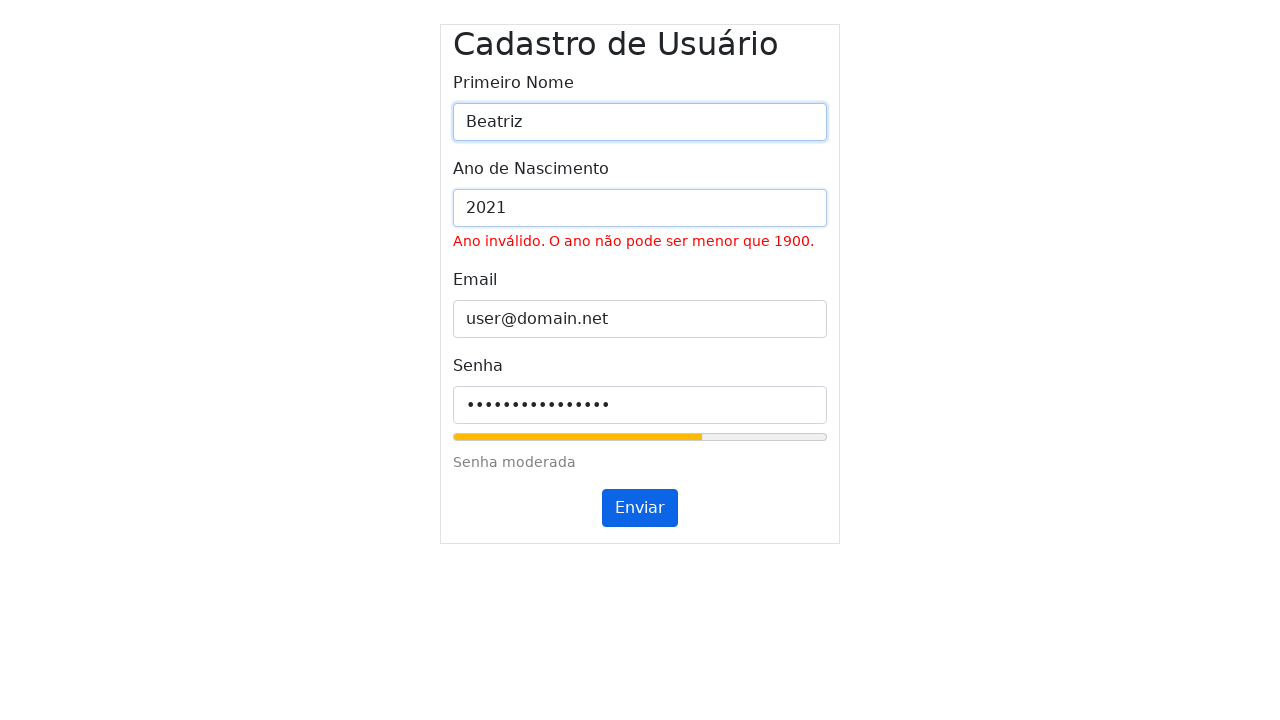

Filled email field with 'usuario@dominio' (invalid format) on #inputEmail
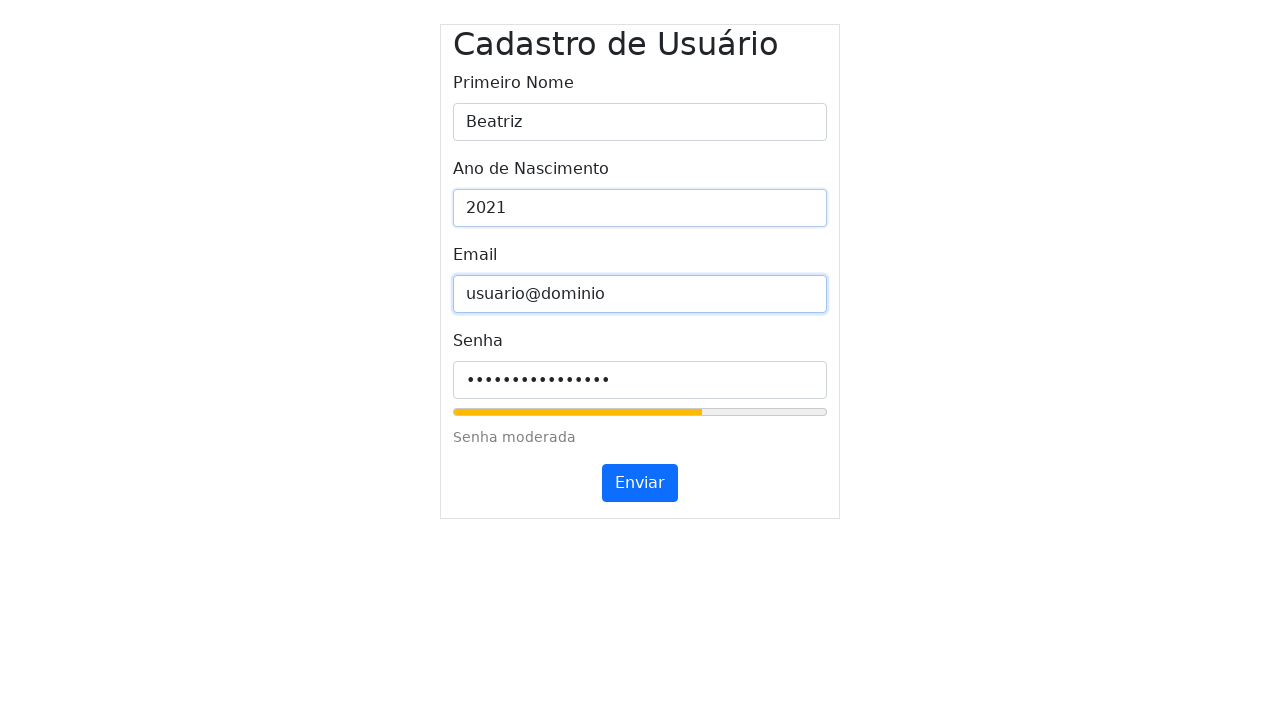

Filled password field with 'P@ss1234' on #inputPassword
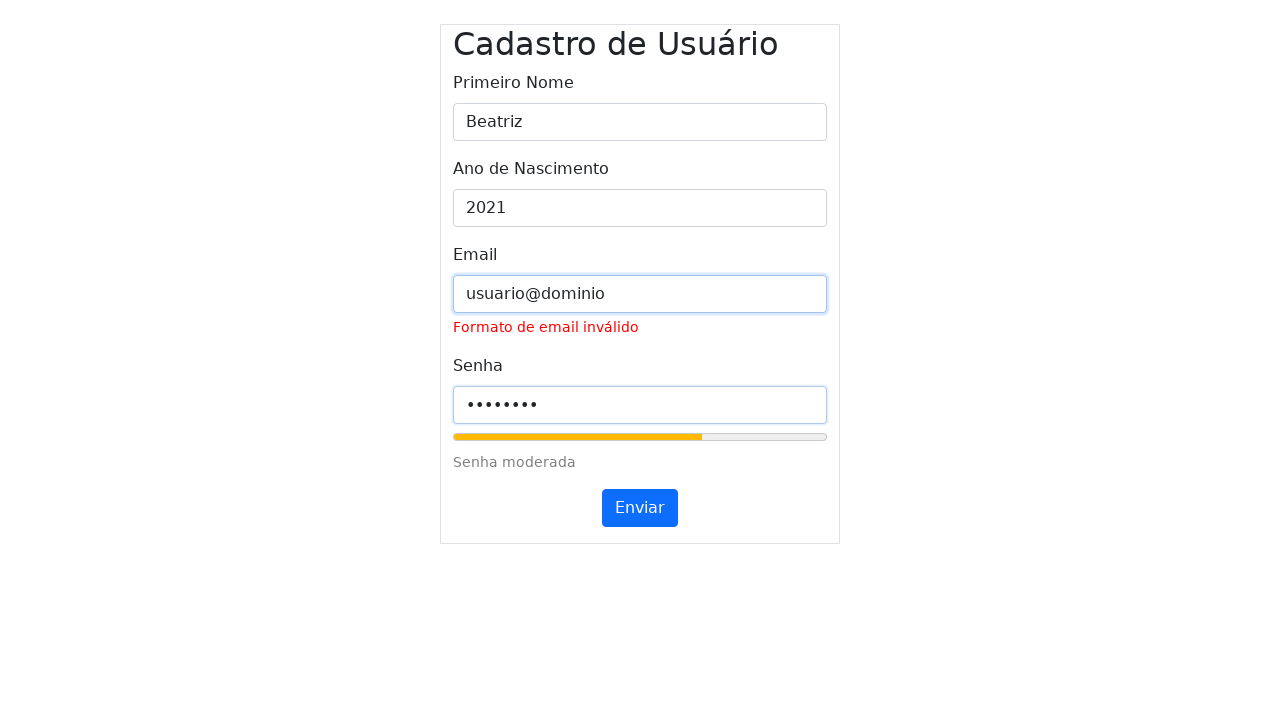

Clicked submit button (first click) at (640, 508) on #submitButton
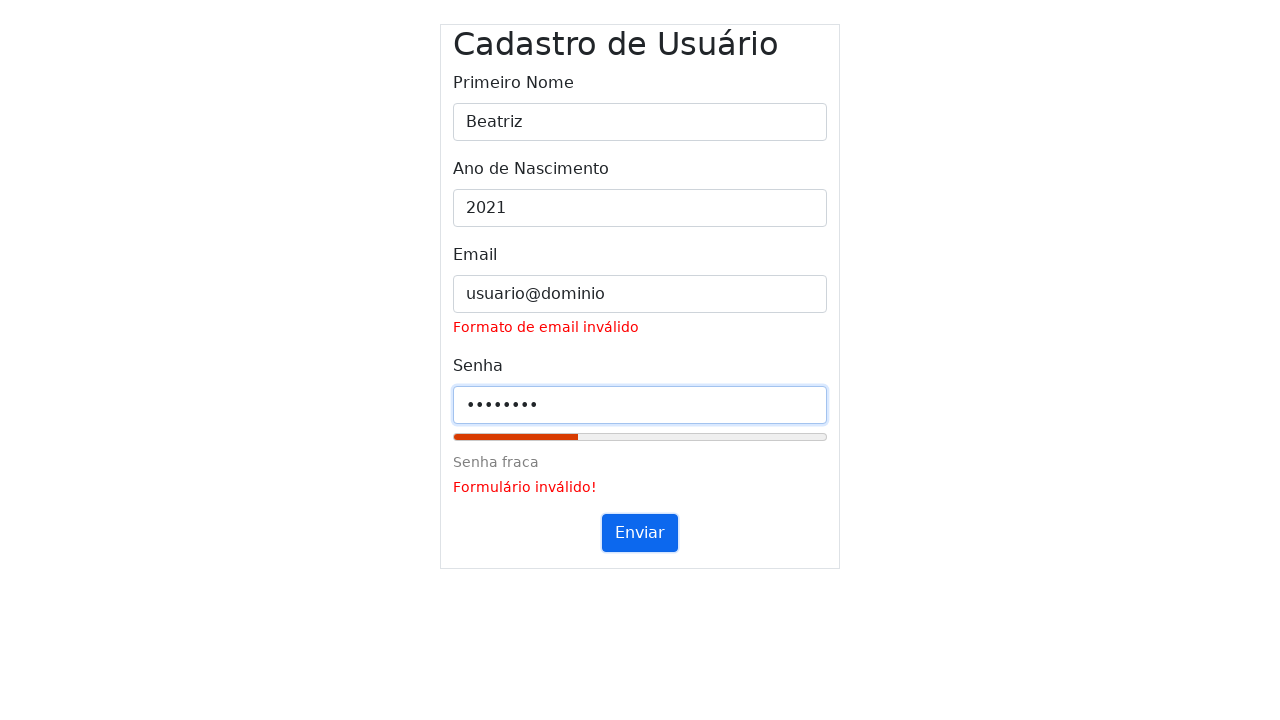

Clicked submit button (second click) at (640, 533) on #submitButton
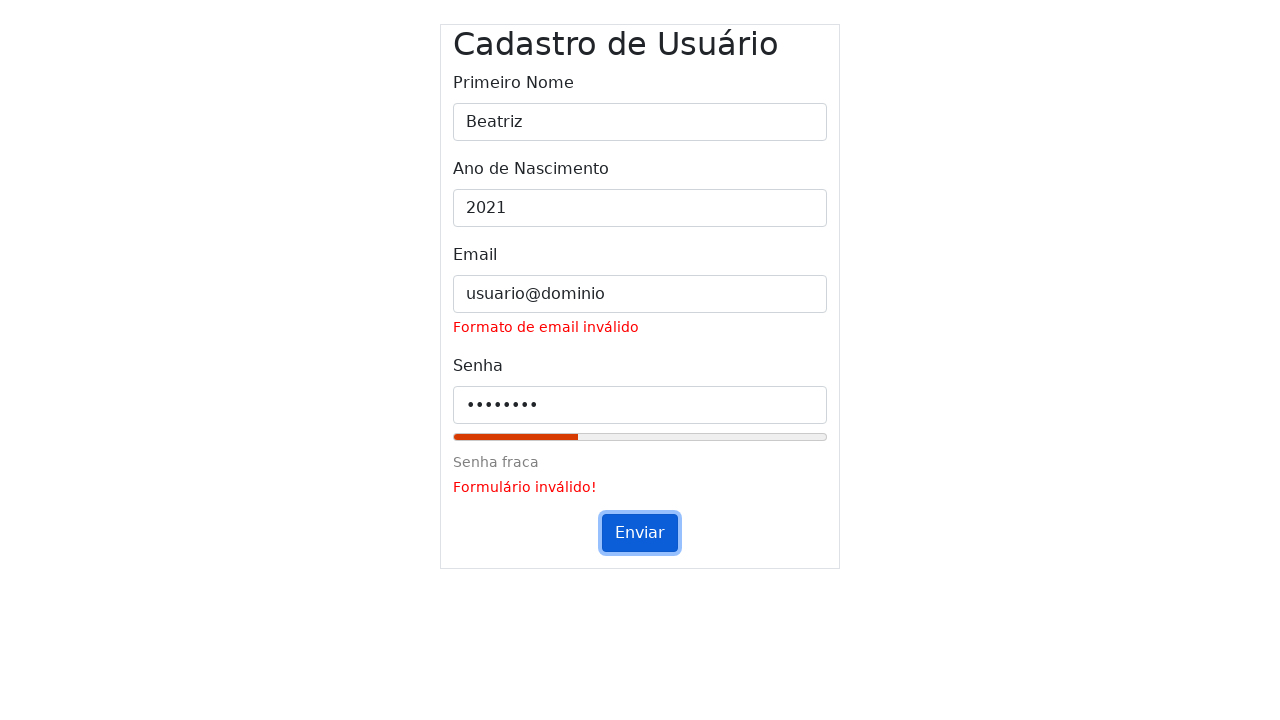

Waited 500ms for validation messages after test case 4 (invalid email format)
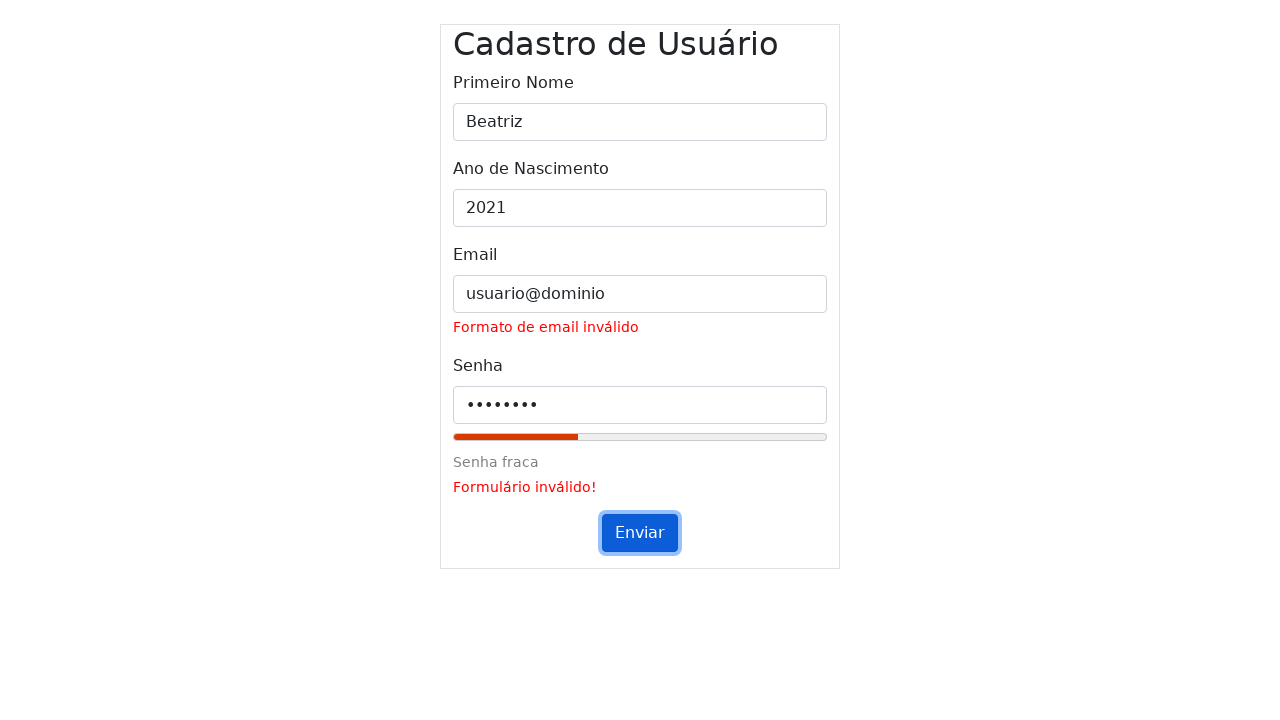

Filled name field with 'Fernanda' for test case 5 on #inputName
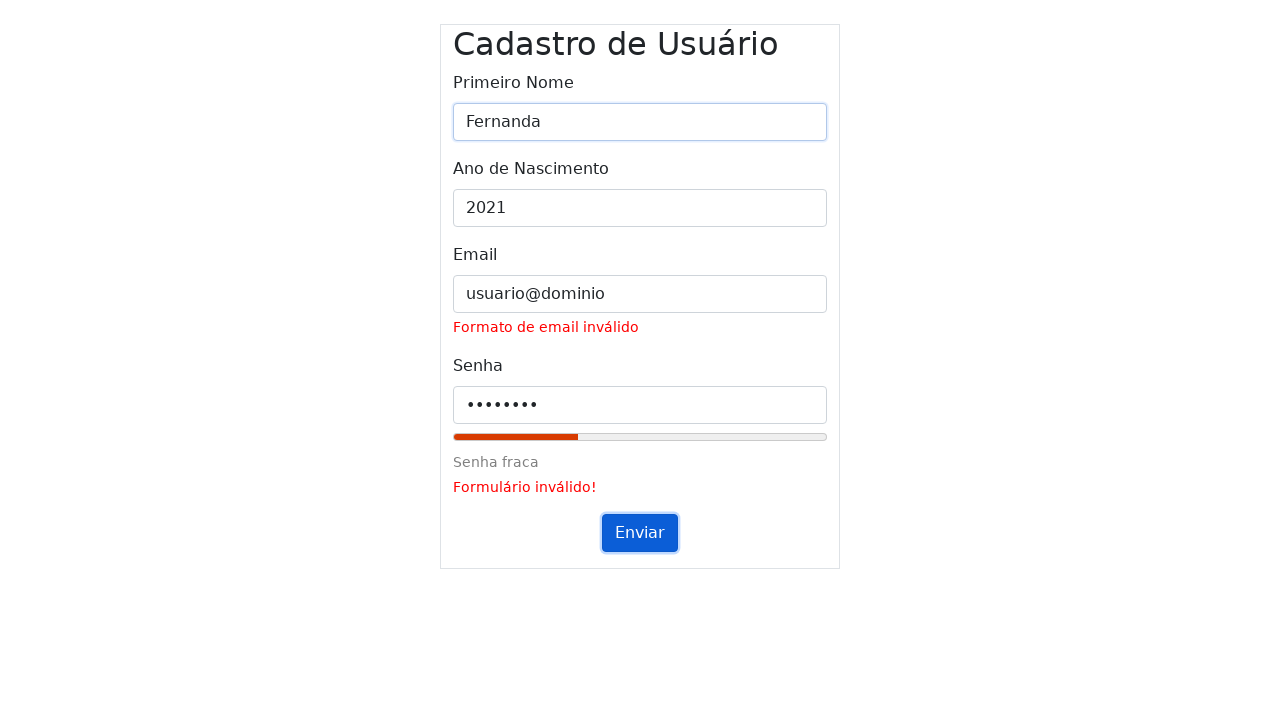

Filled year field with '1900' on #inputYear
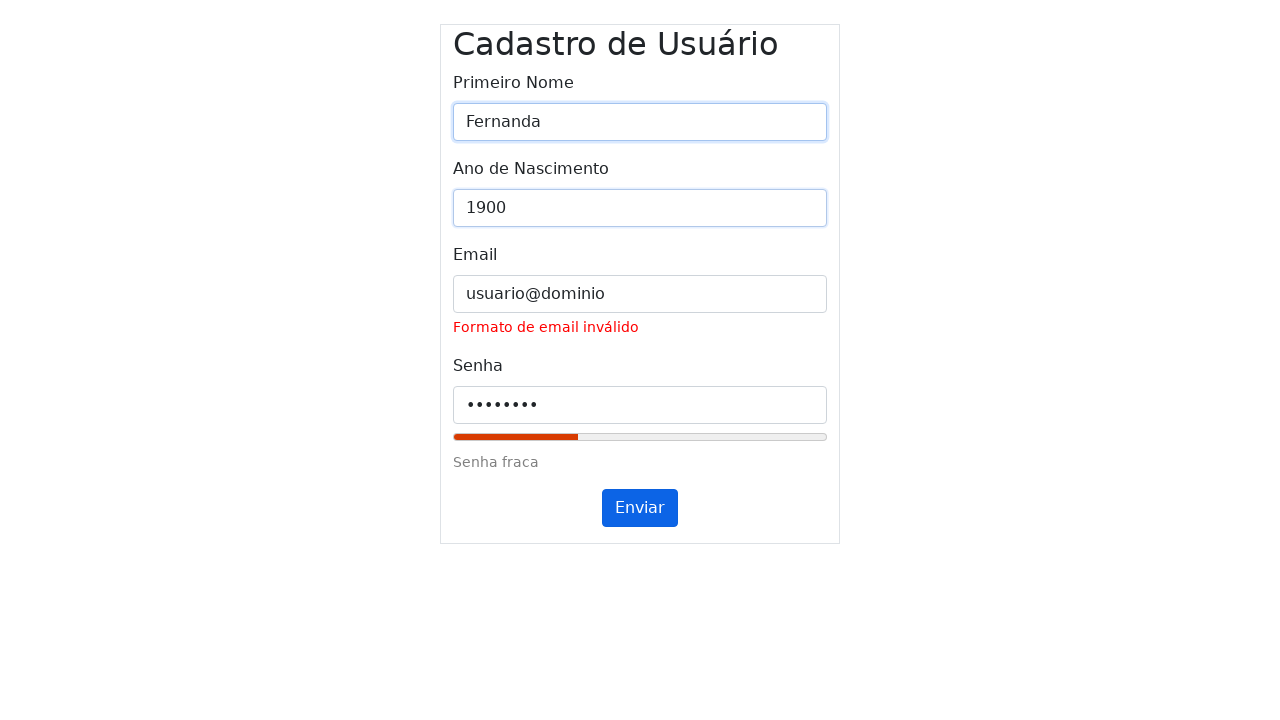

Filled email field with 'usuario123@dominio.org' on #inputEmail
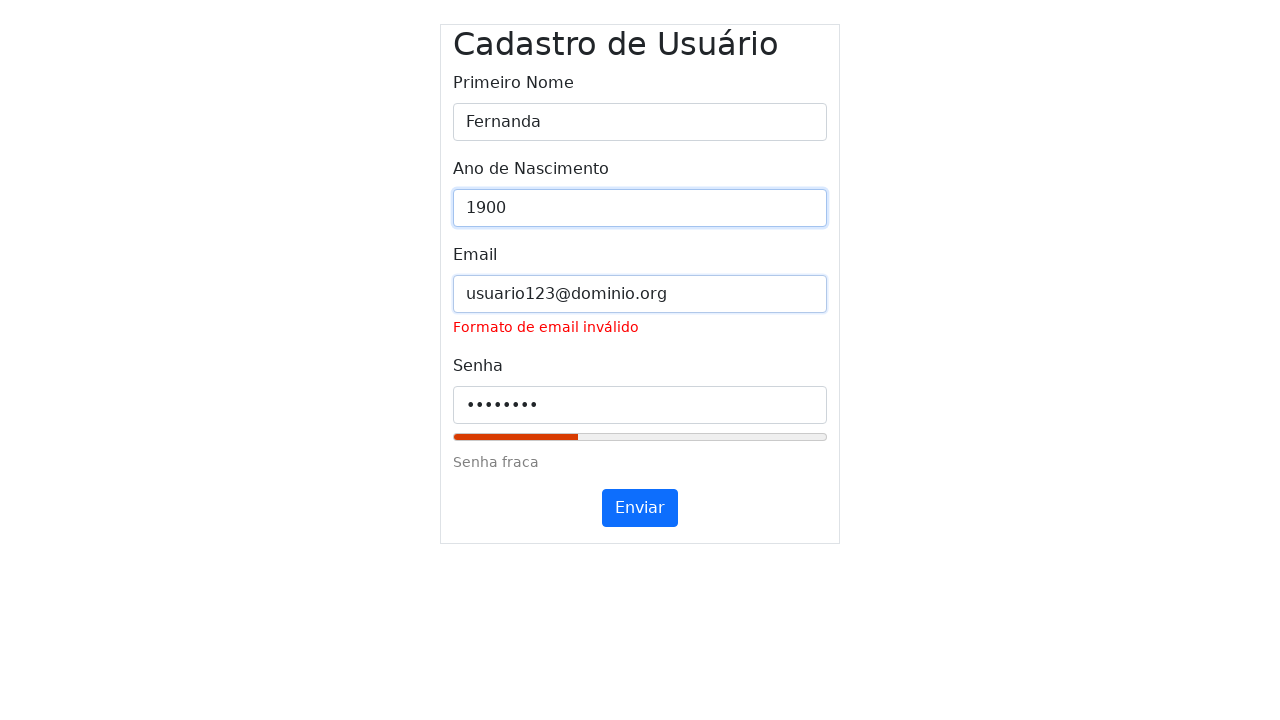

Filled password field with 'Aa@1' (too short) on #inputPassword
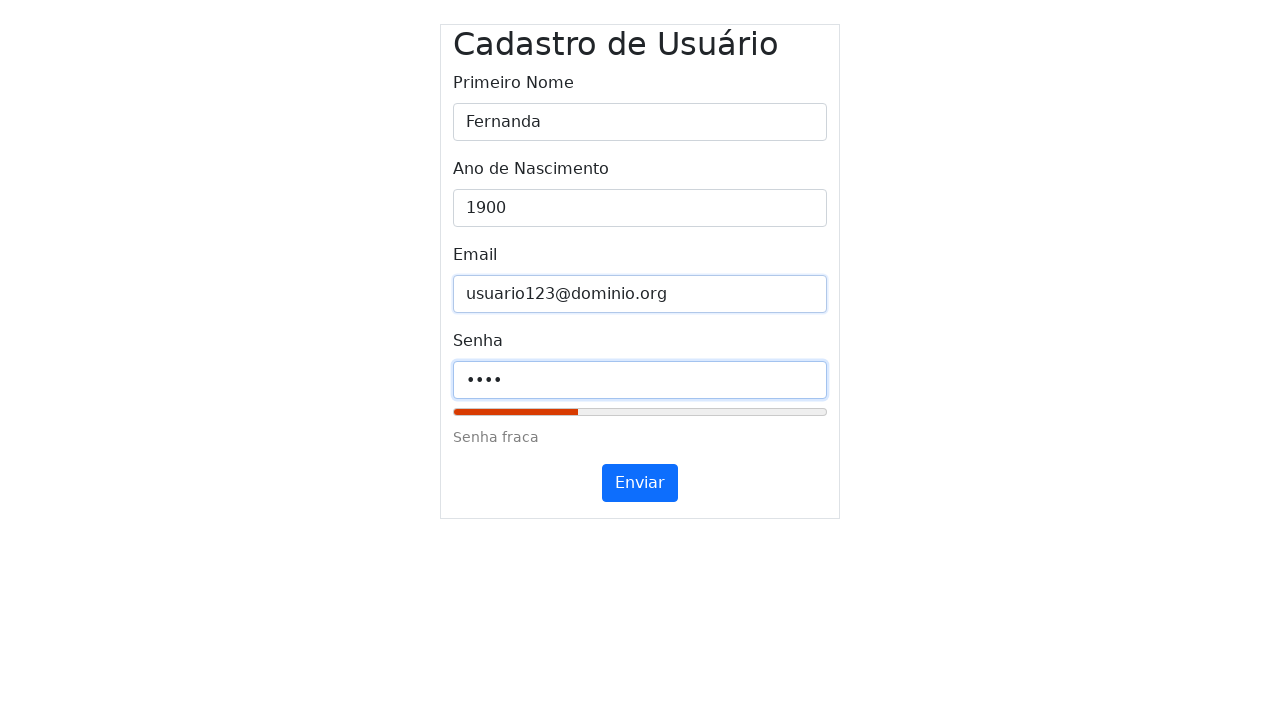

Clicked submit button (first click) at (640, 483) on #submitButton
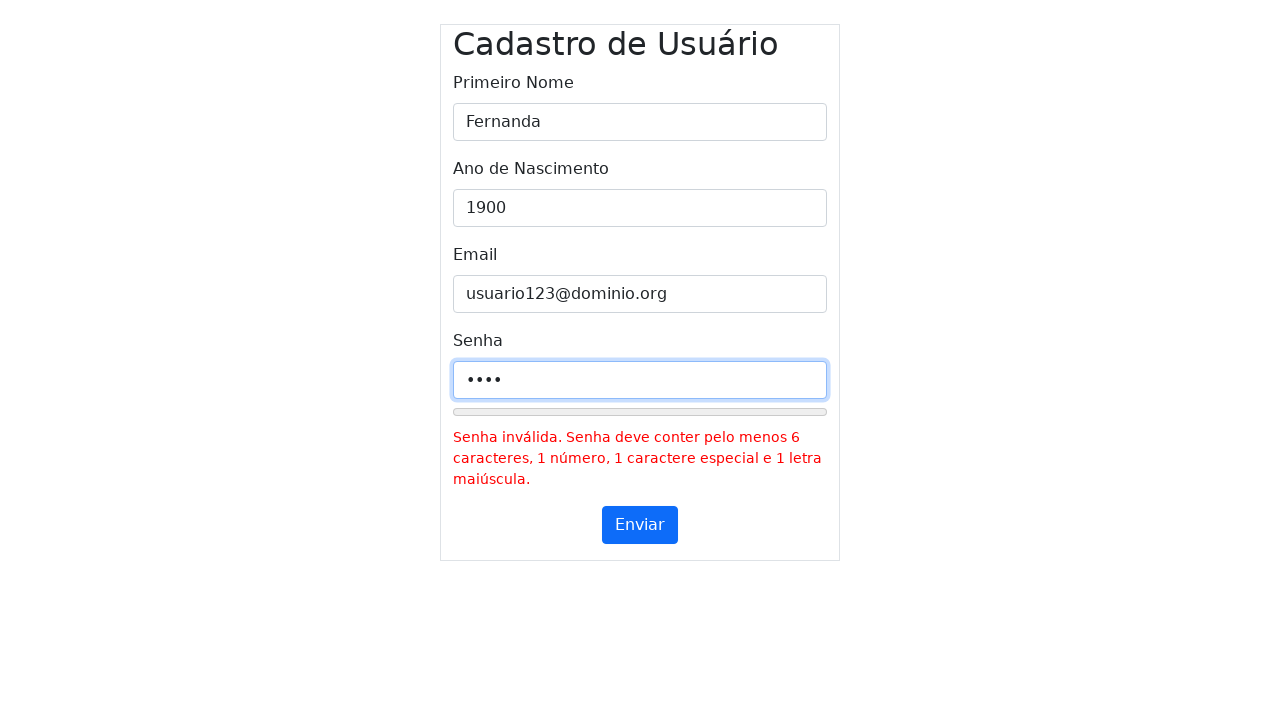

Clicked submit button (second click) at (640, 525) on #submitButton
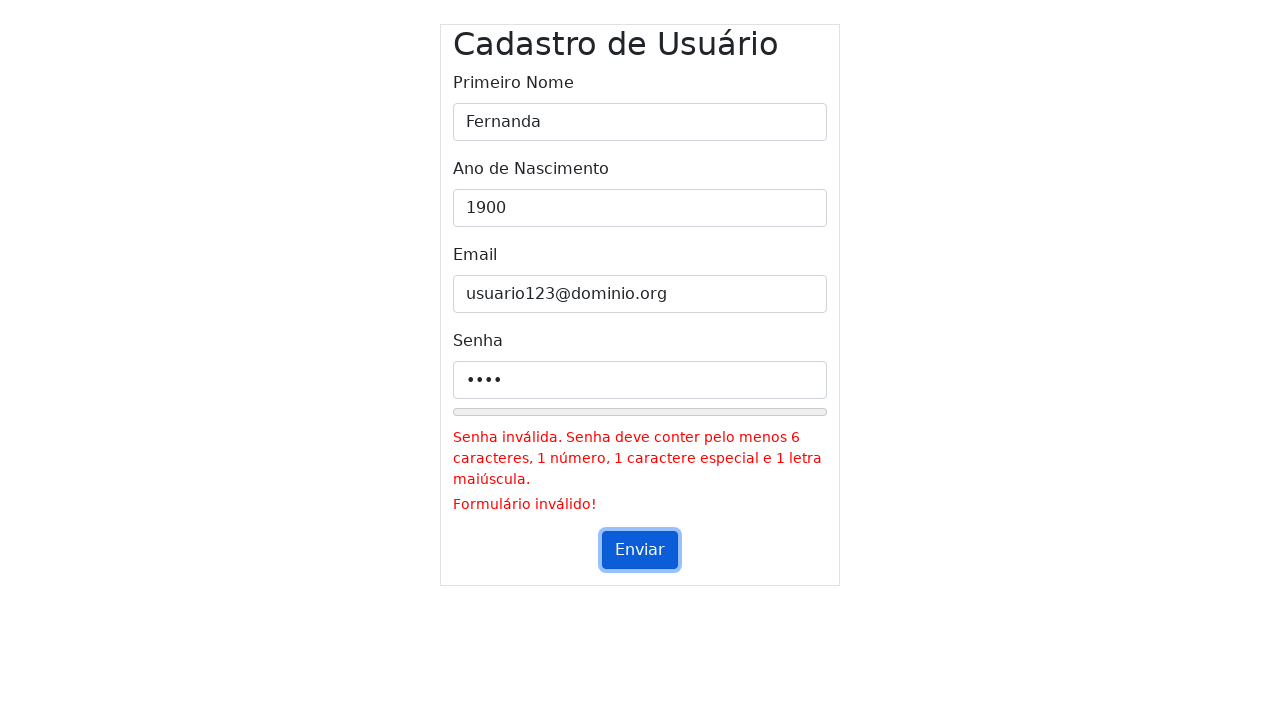

Waited for result element to appear after test case 5 (invalid password - too short)
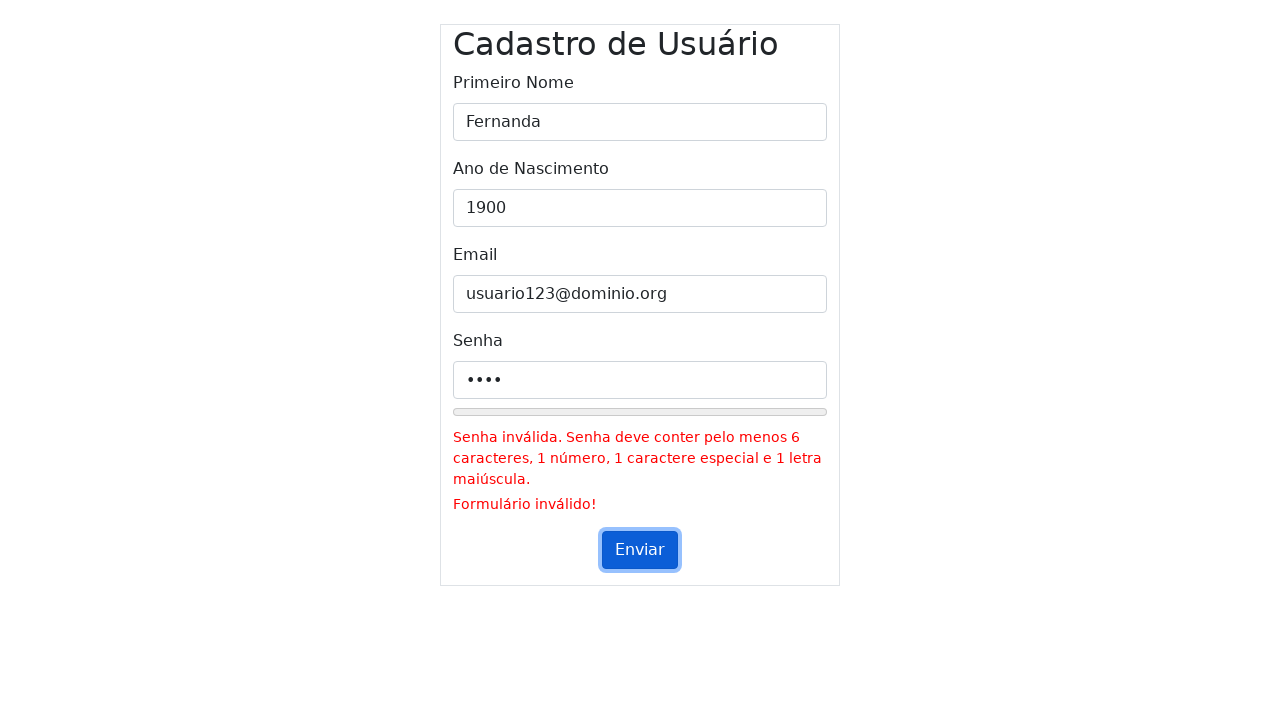

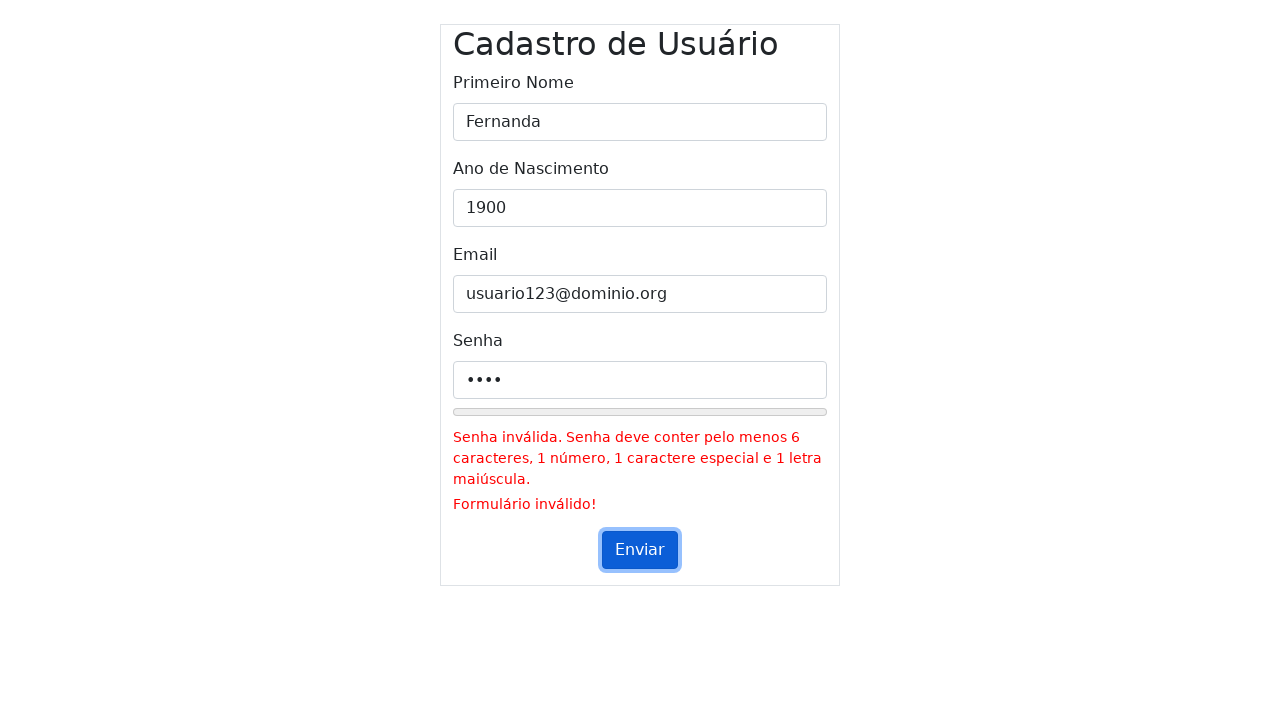